Tests drag and drop functionality by dragging an element from source to target location within an iframe

Starting URL: https://jqueryui.com/droppable/

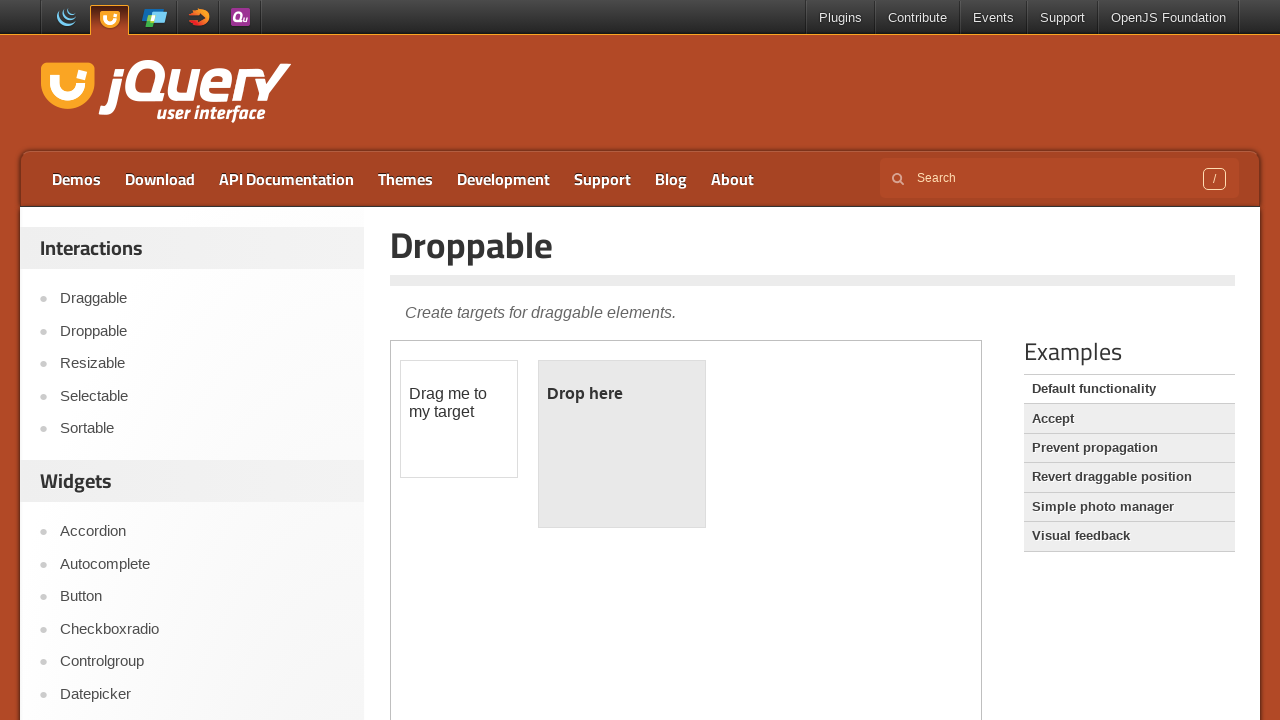

Located the iframe containing the drag and drop demo
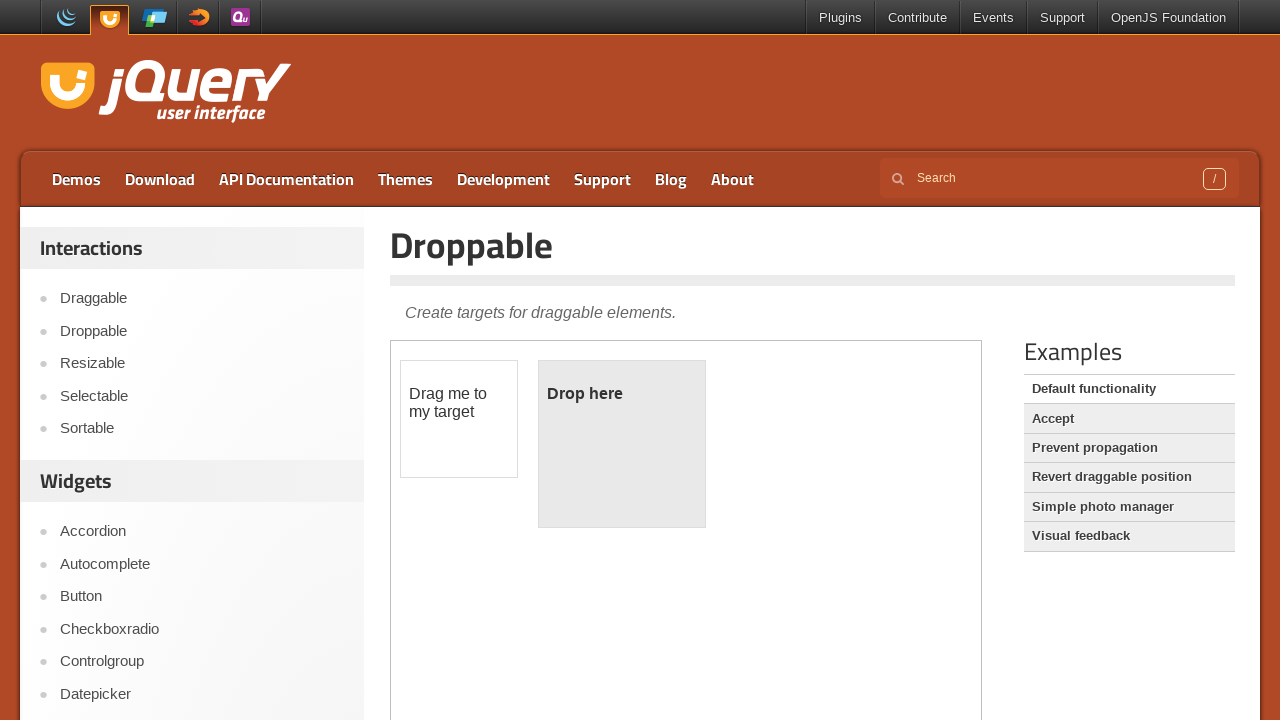

Located the draggable element
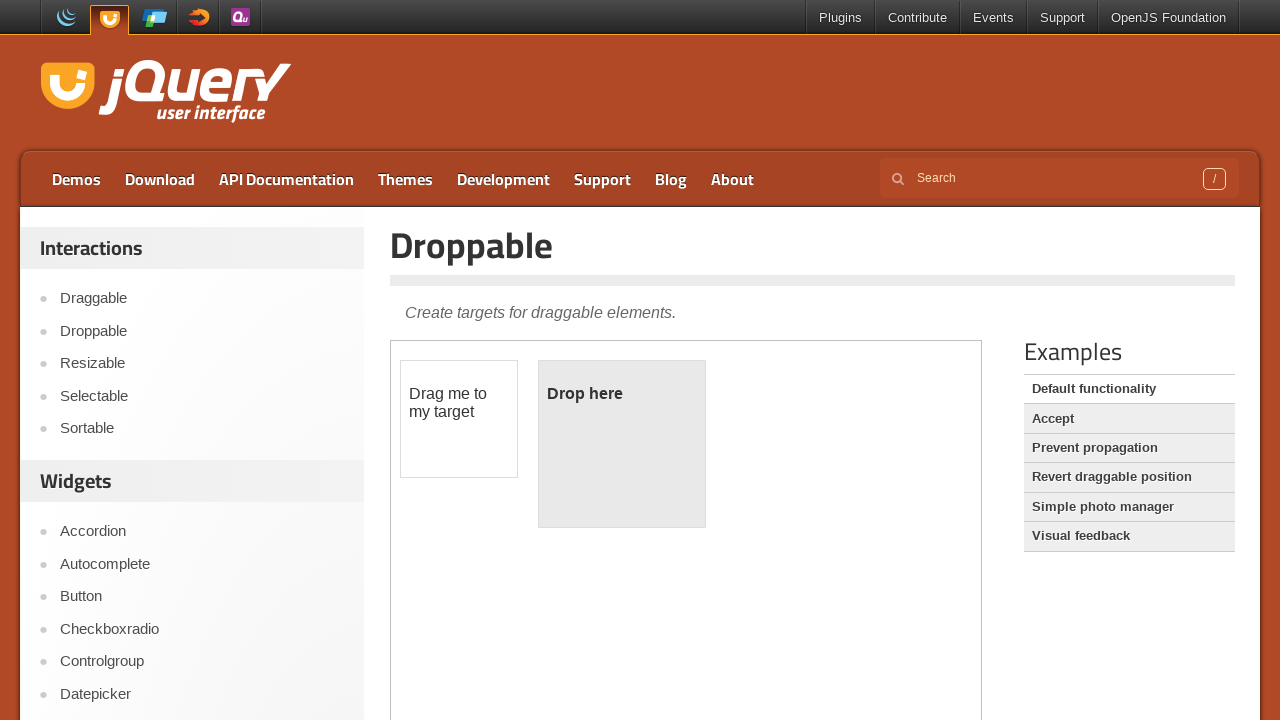

Located the droppable target element
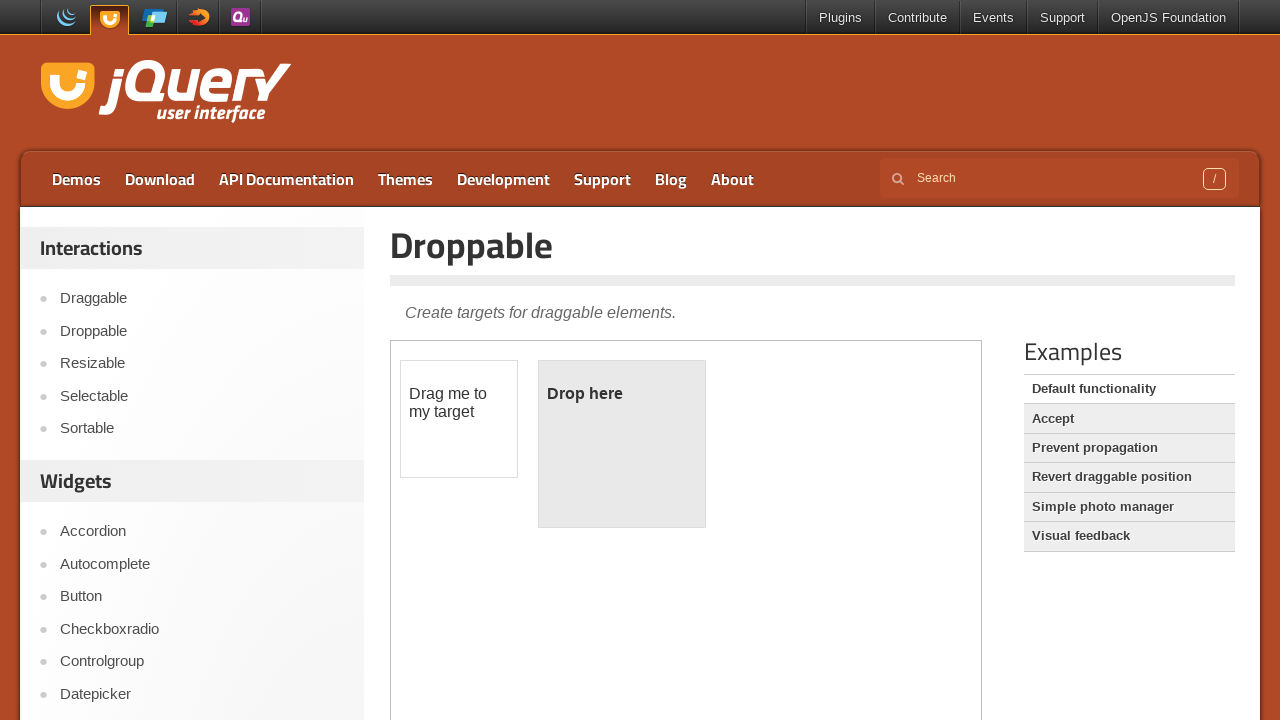

Successfully dragged element from source to droppable target at (622, 444)
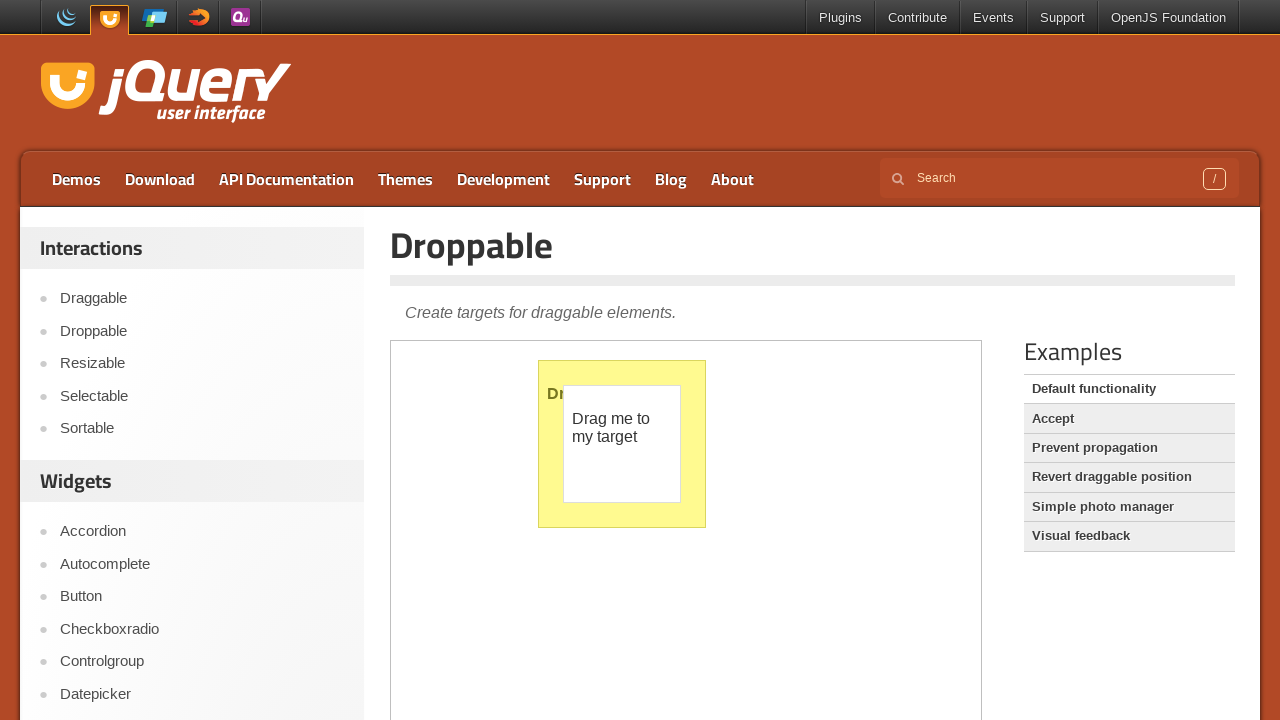

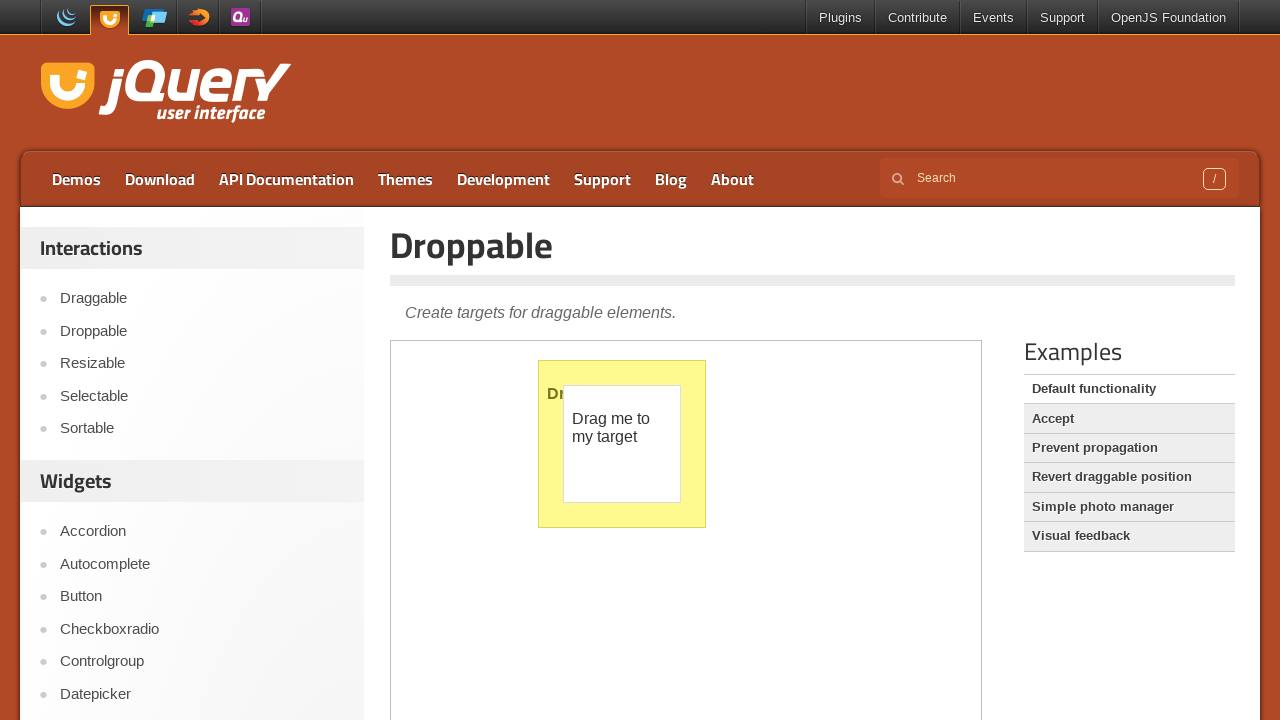